Tests passenger count dropdown by clicking the increment button multiple times

Starting URL: https://rahulshettyacademy.com/dropdownsPractise/

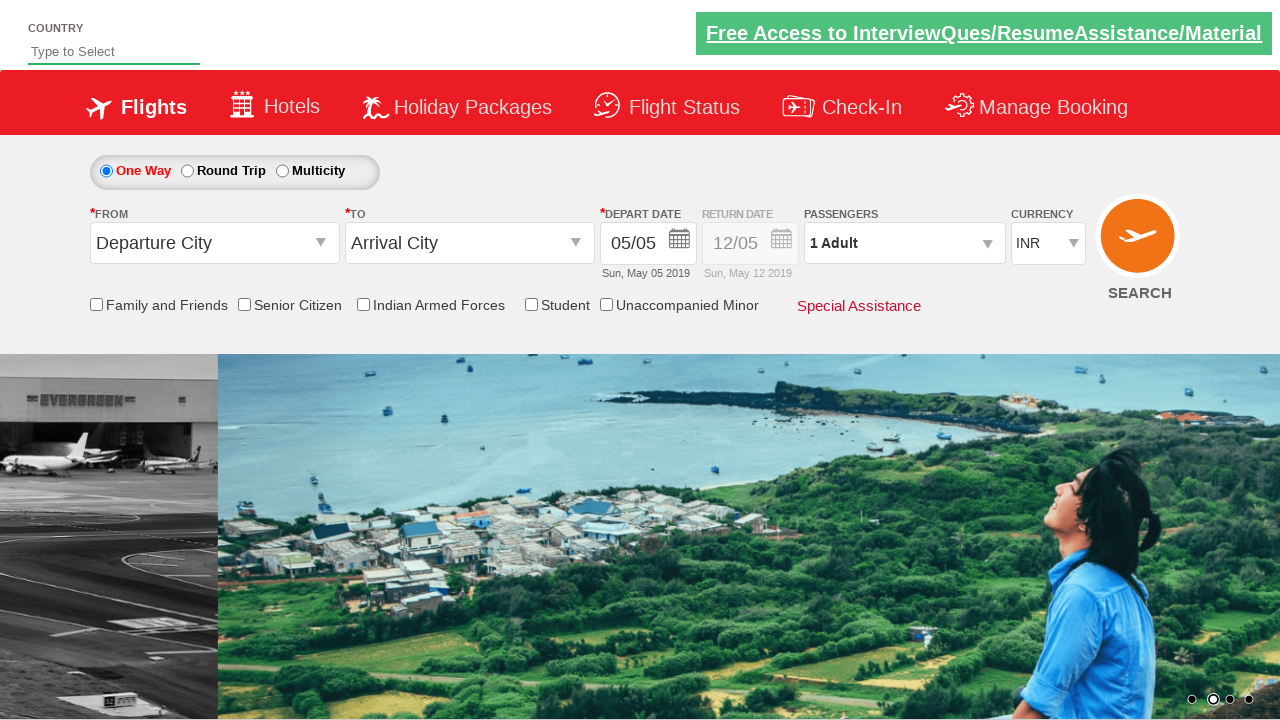

Clicked on passenger info dropdown at (904, 243) on #divpaxinfo
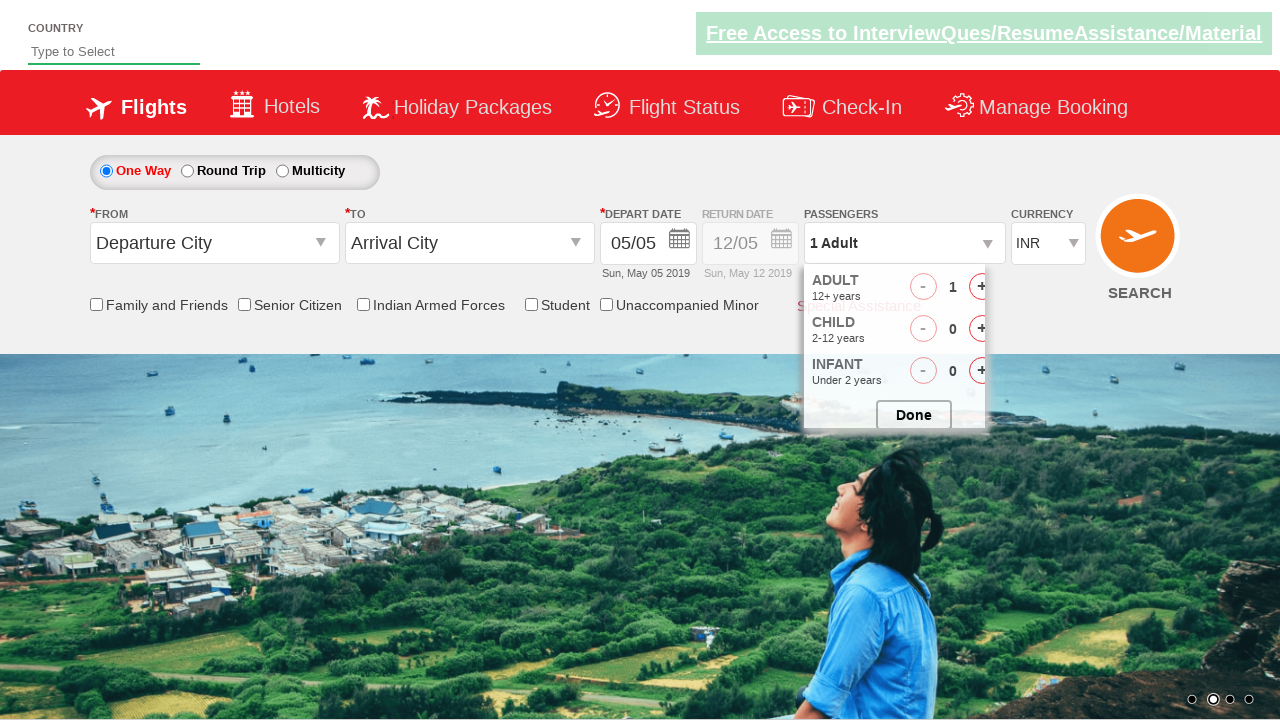

Waited for dropdown to open
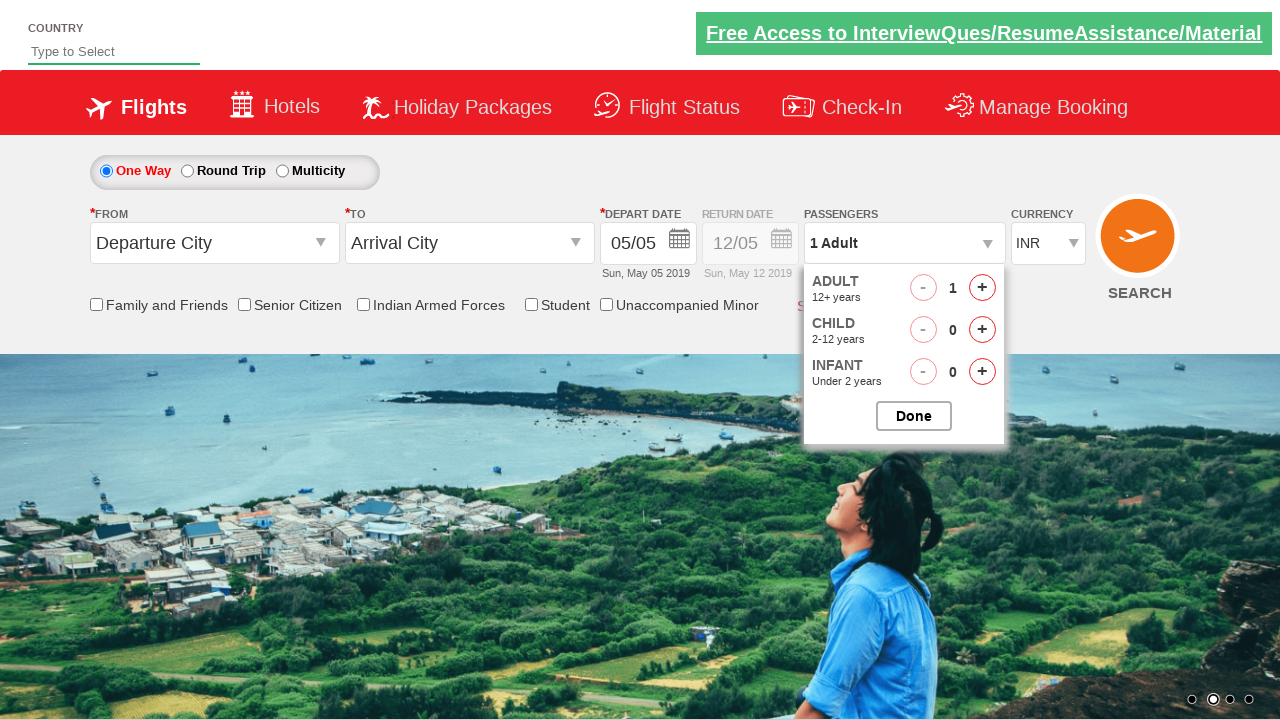

Clicked adult increment button (click 1 of 4) at (982, 288) on #hrefIncAdt
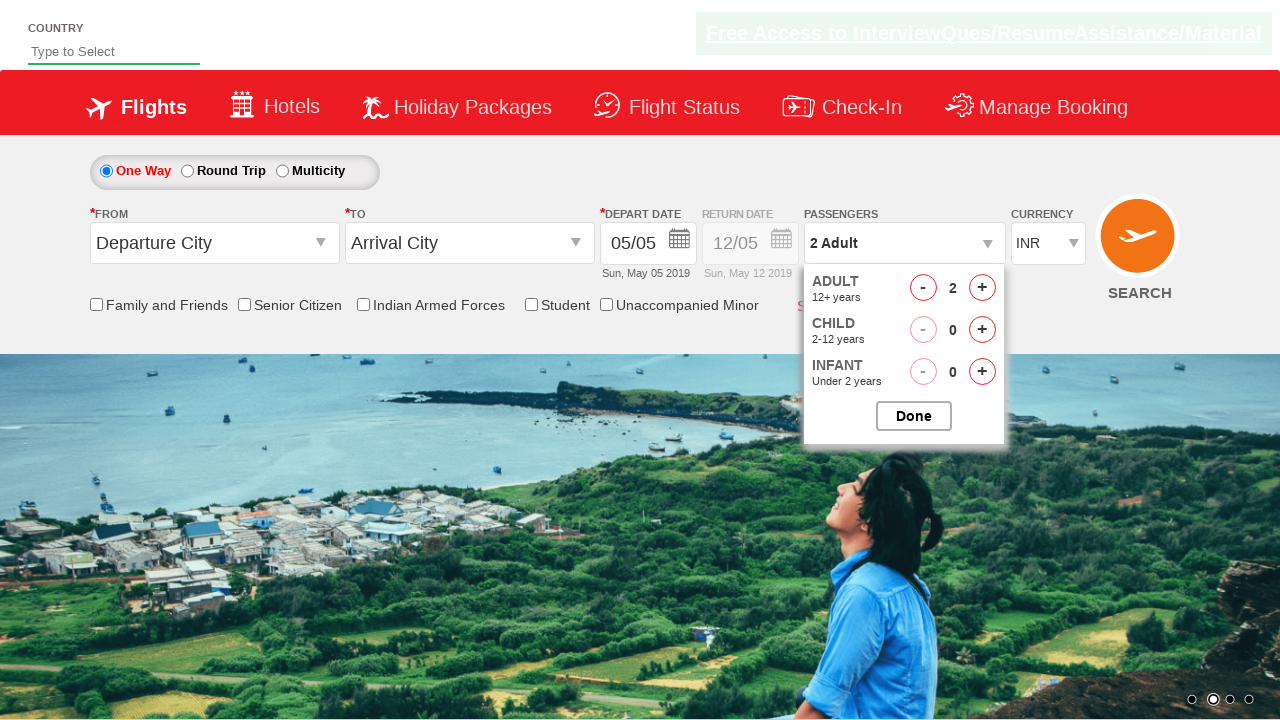

Clicked adult increment button (click 2 of 4) at (982, 288) on #hrefIncAdt
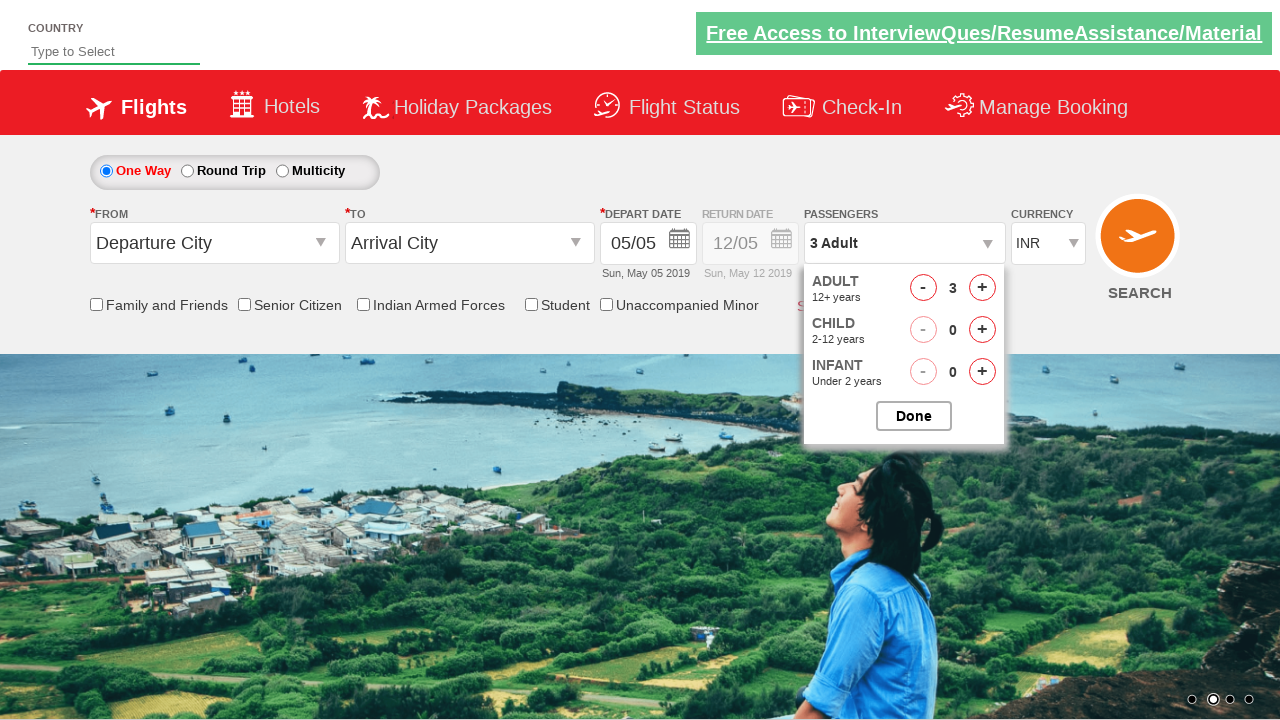

Clicked adult increment button (click 3 of 4) at (982, 288) on #hrefIncAdt
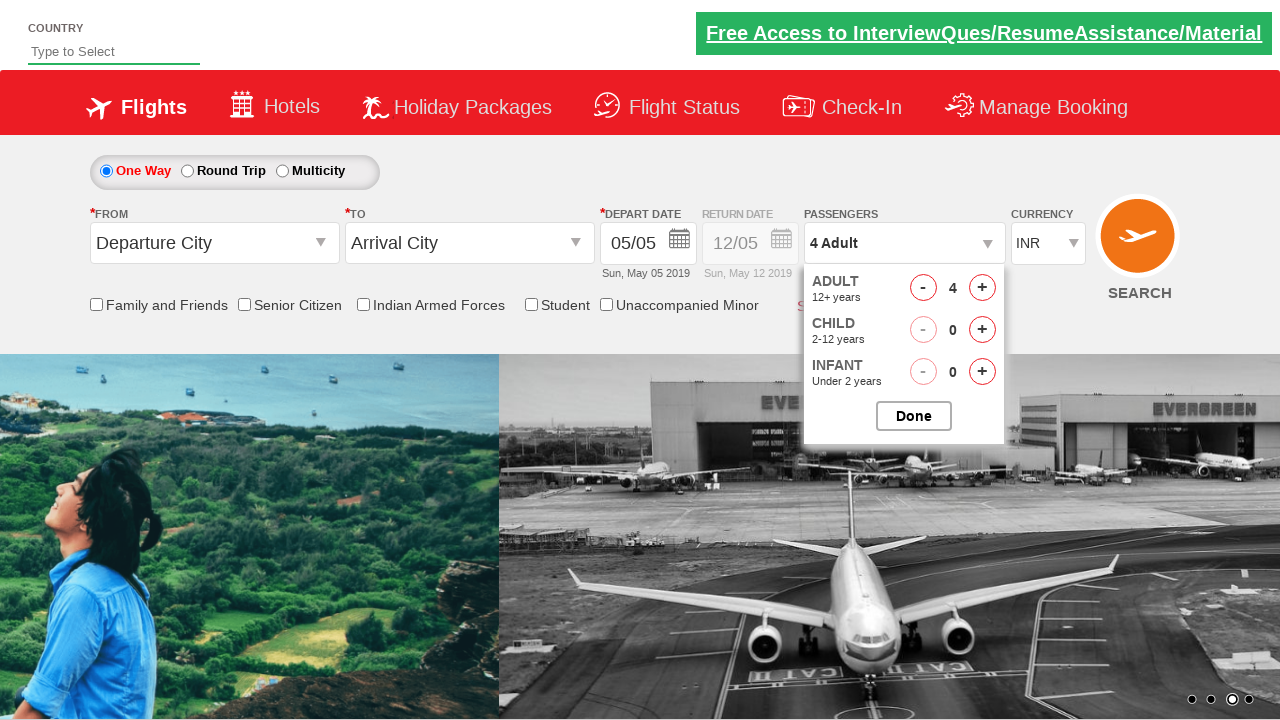

Clicked adult increment button (click 4 of 4) at (982, 288) on #hrefIncAdt
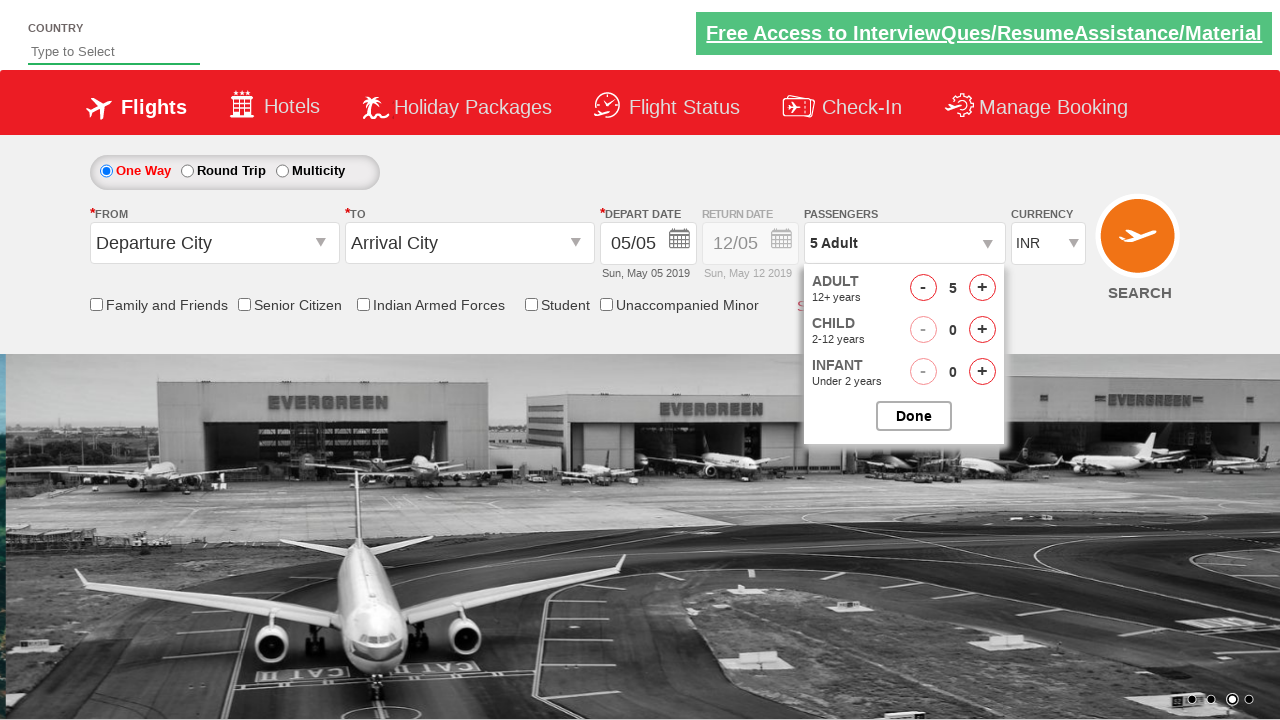

Closed the passenger selection dropdown at (914, 416) on #btnclosepaxoption
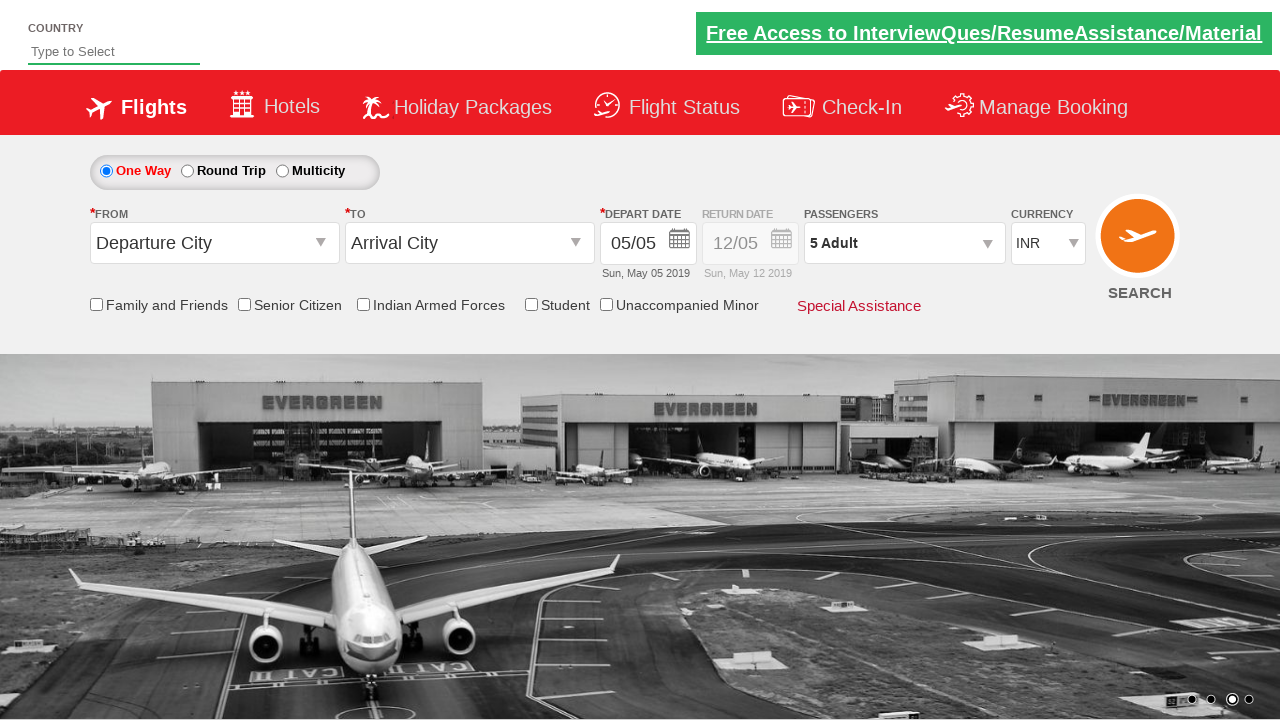

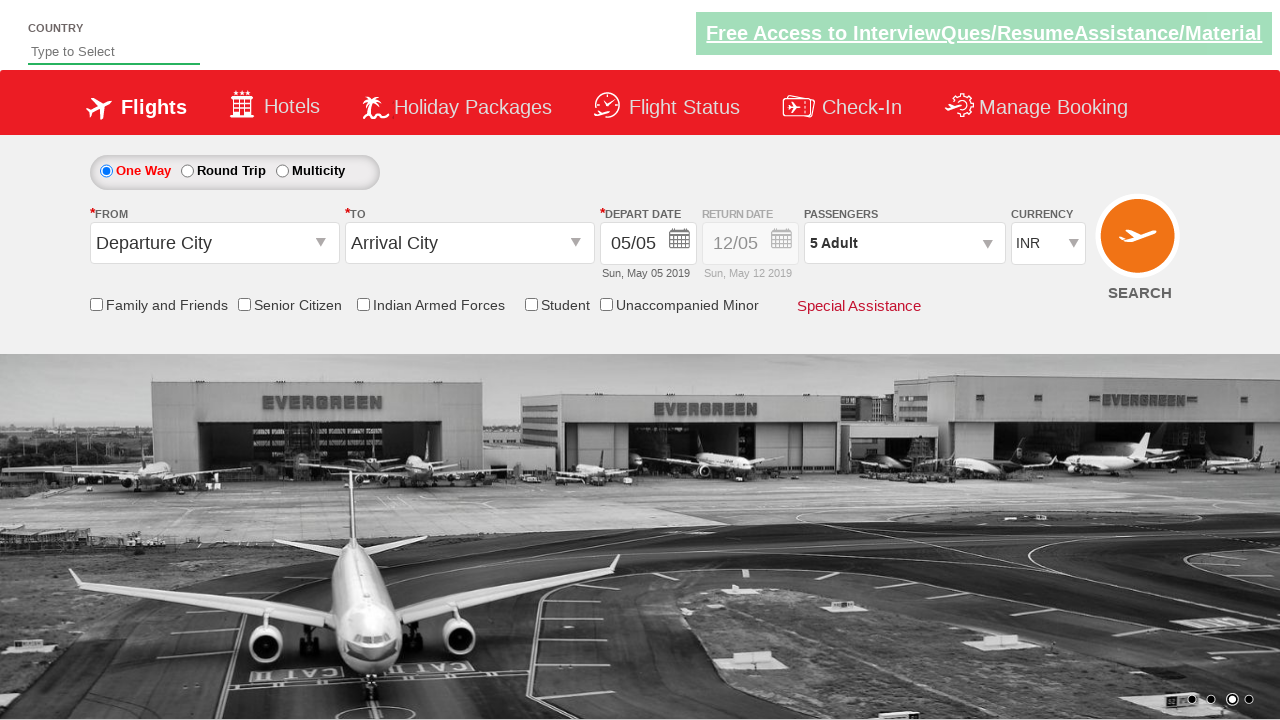